Tests iframe interaction and alert handling on W3Schools tryit editor by switching to iframe, clicking button to trigger alert, and accepting it

Starting URL: https://www.w3schools.com/js/tryit.asp?filename=tryjs_alert

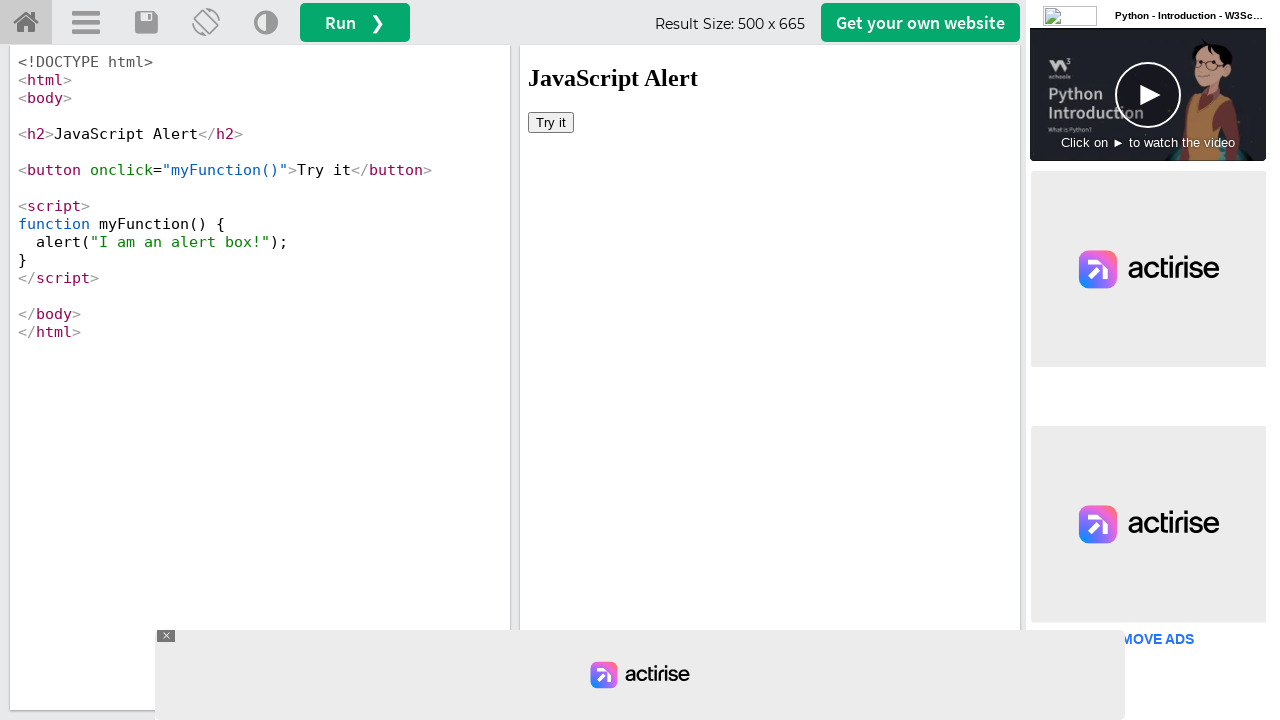

Located iframe with ID 'iframeResult'
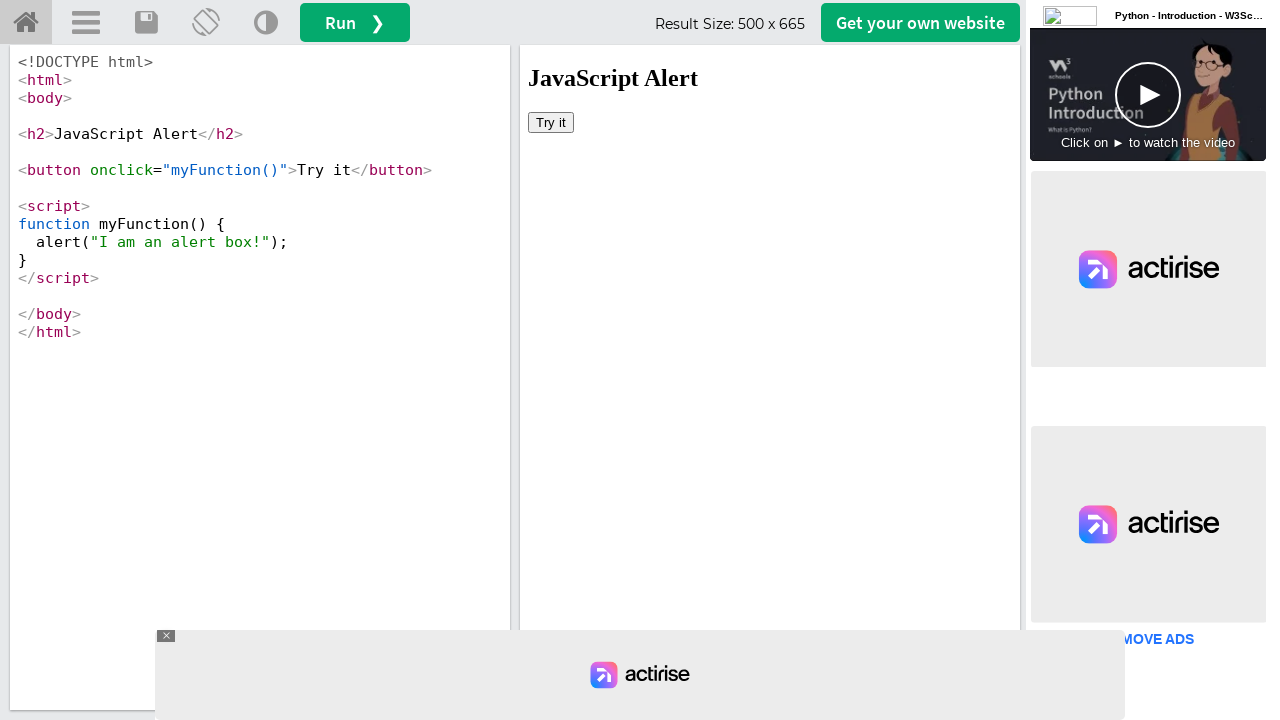

Clicked button inside iframe to trigger alert at (551, 122) on #iframeResult >> internal:control=enter-frame >> xpath=/html/body/button
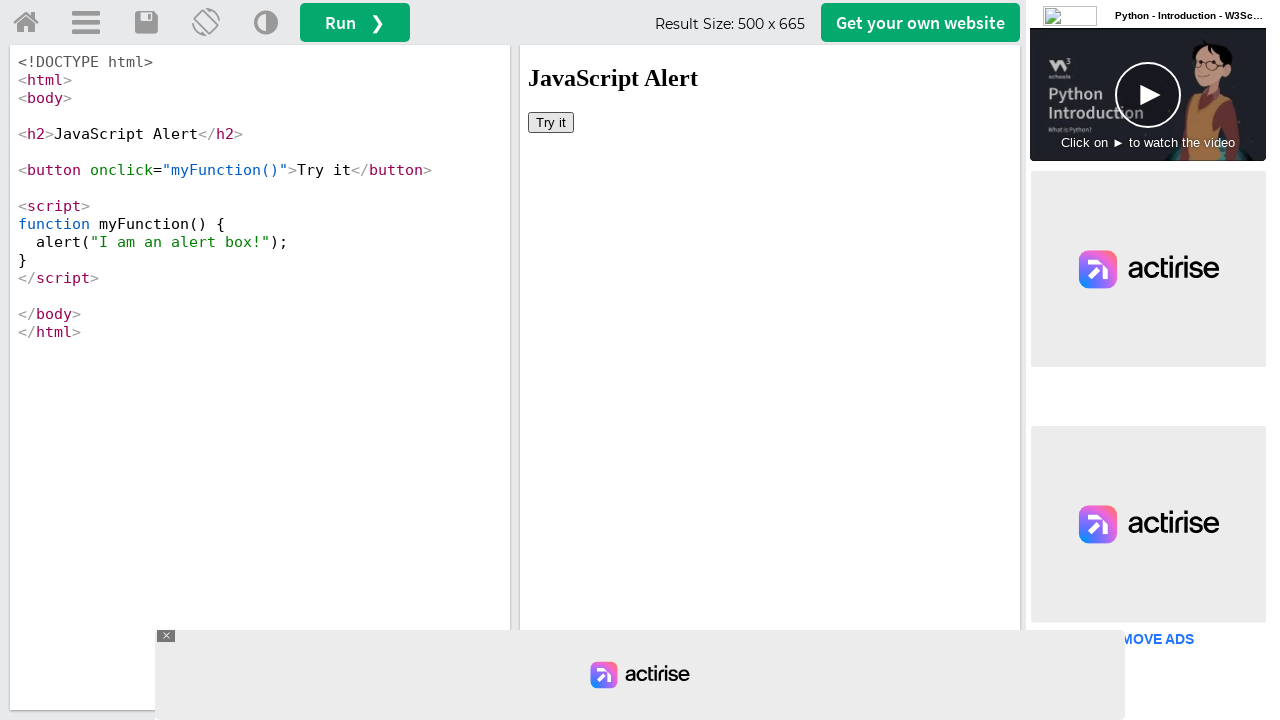

Set up dialog handler to accept alerts
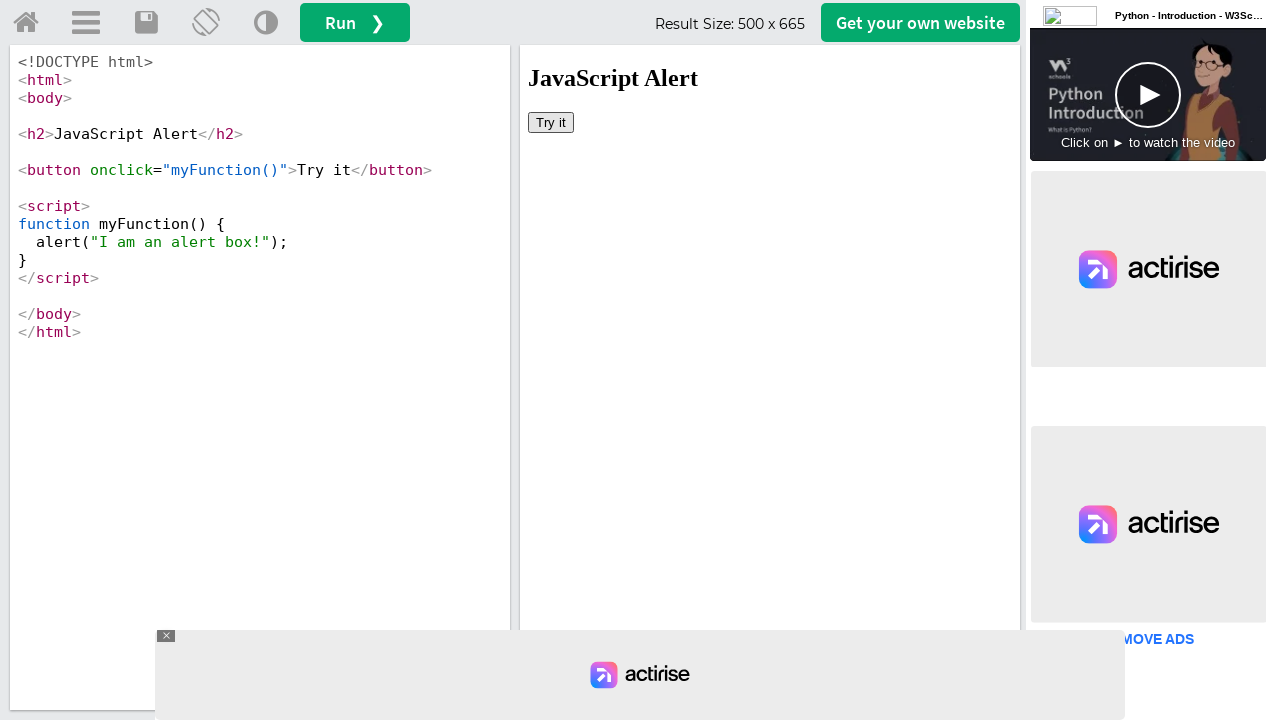

Retrieved page title: 'W3Schools Tryit Editor'
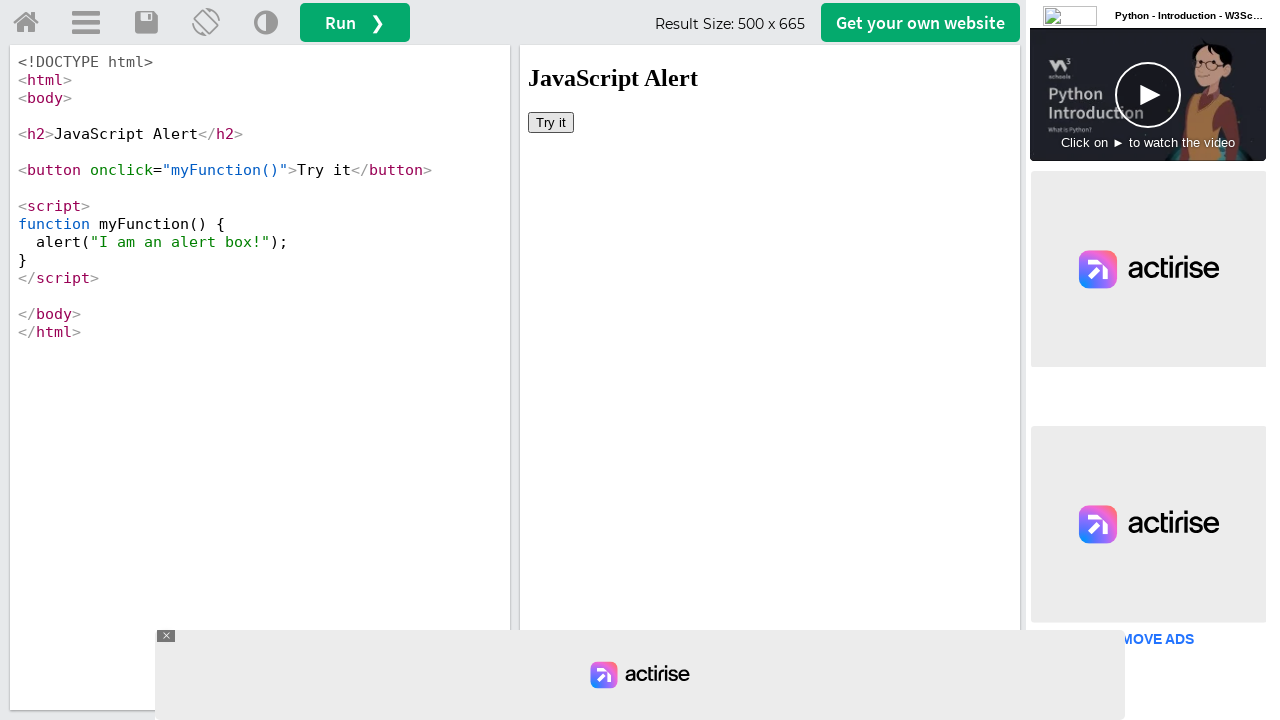

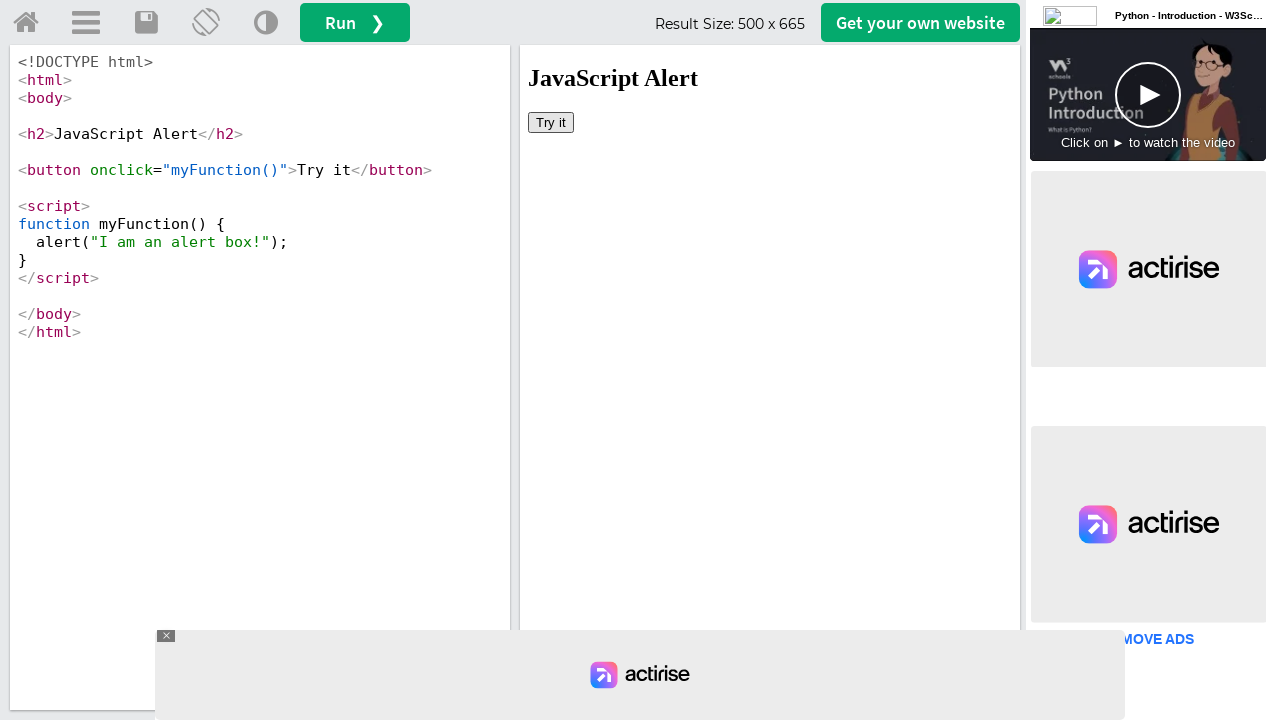